Tests that social media icons (Facebook, Instagram, Twitter) are present with correct links

Starting URL: https://ntig-uppsala.github.io/Frisor-Saxe/index-fi.html

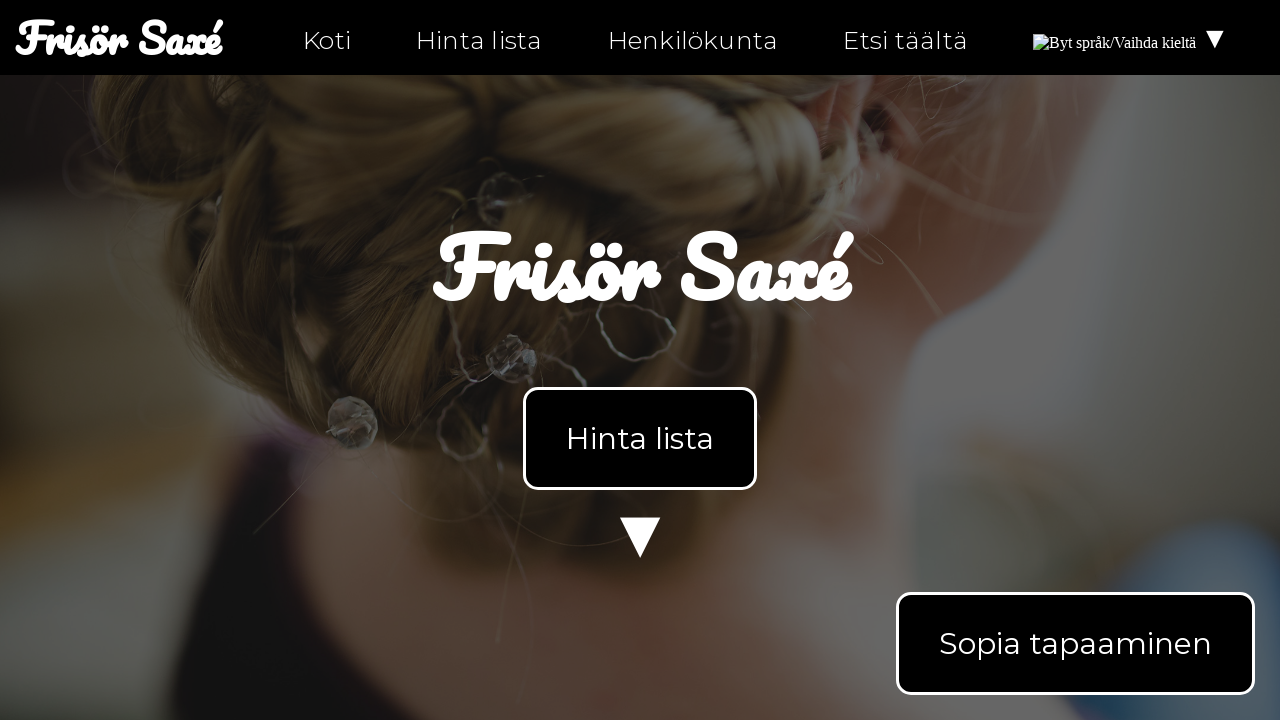

Located facebook icon element
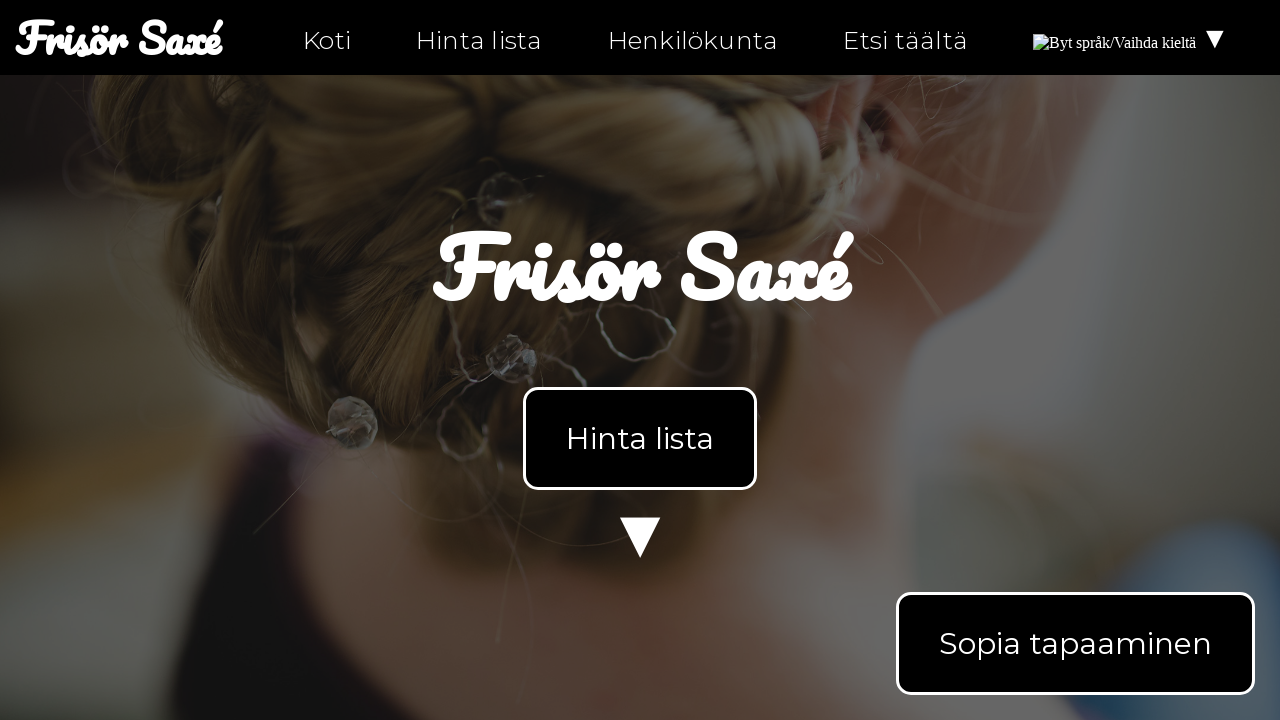

Verified facebook icon is present on page
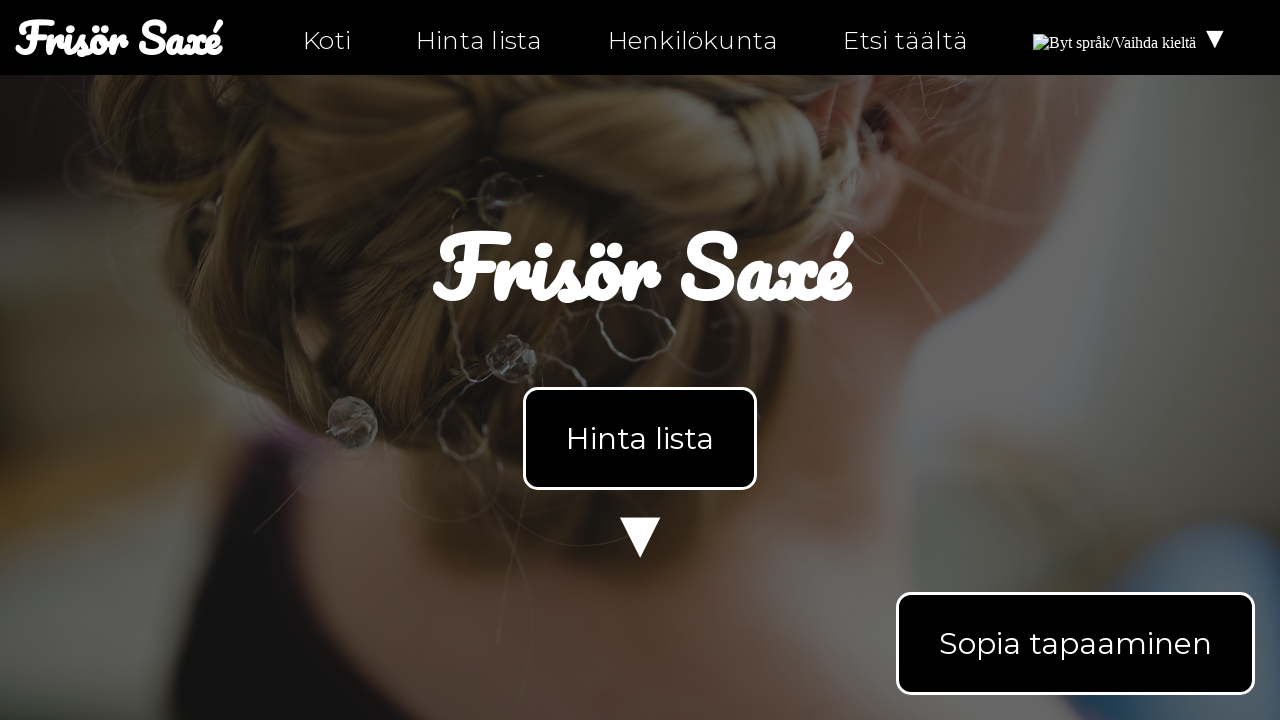

Retrieved href attribute for facebook icon
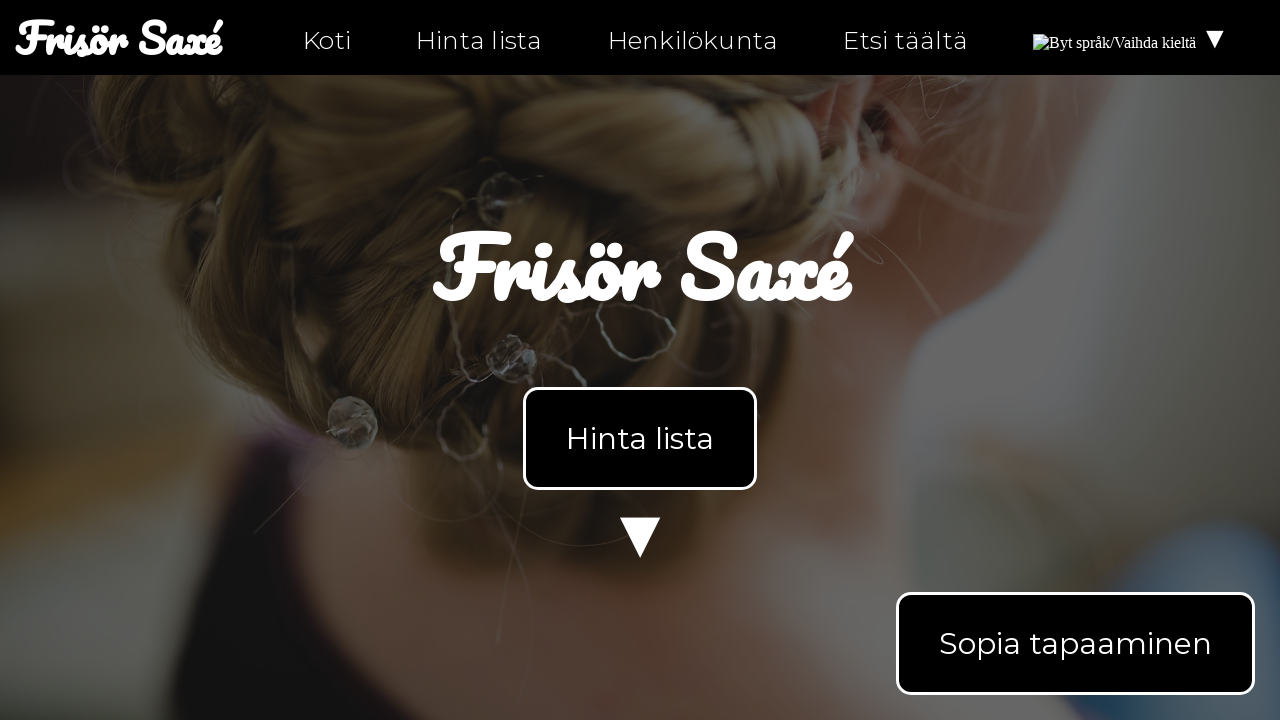

Verified facebook icon links to https://facebook.com/ntiuppsala
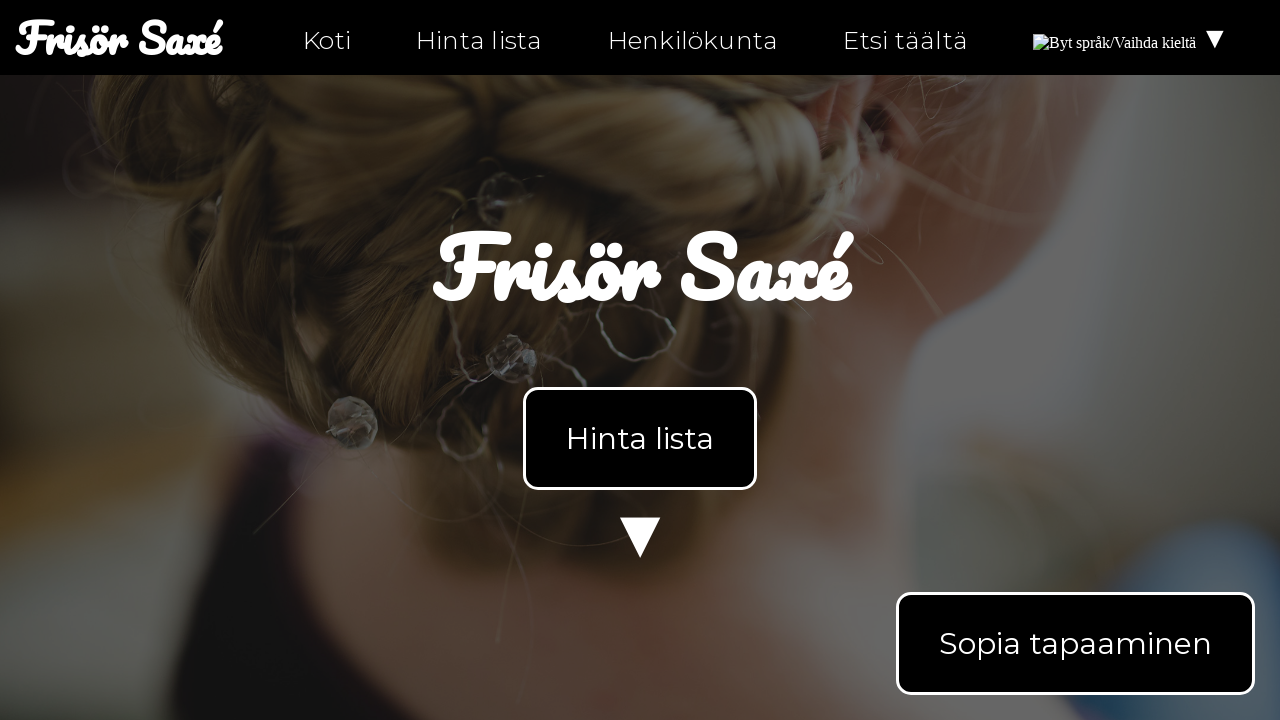

Located instagram icon element
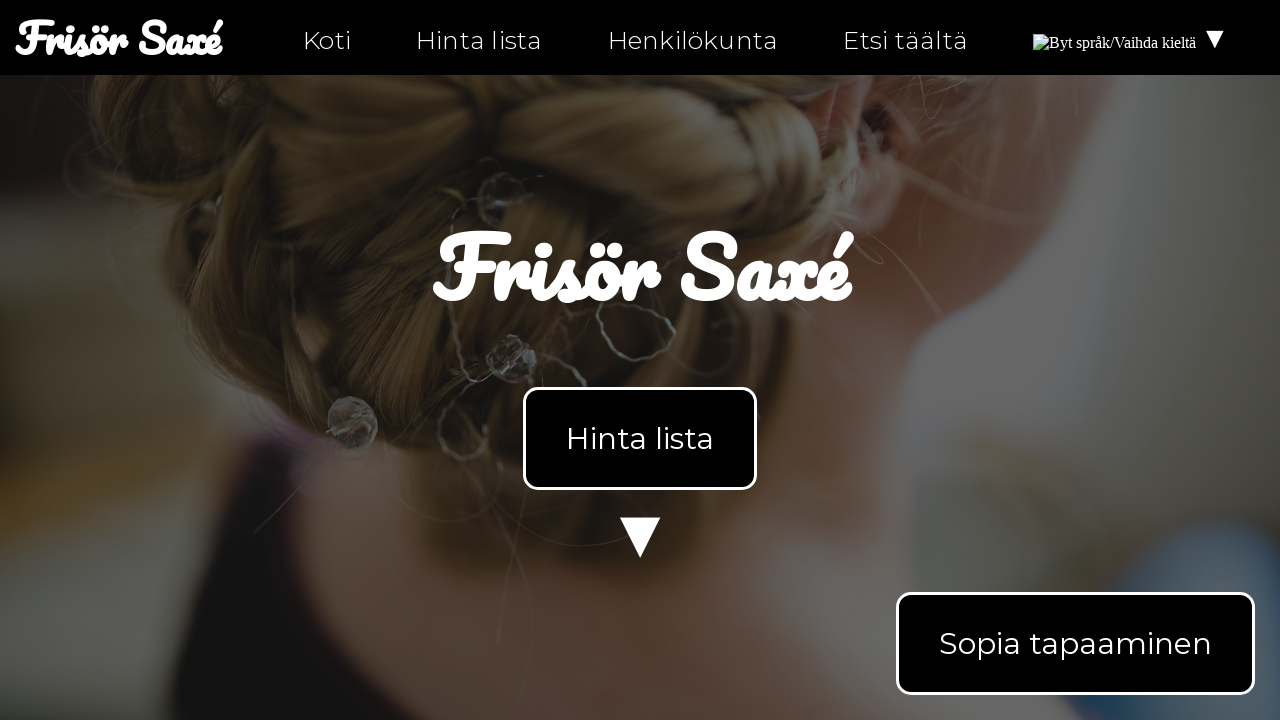

Verified instagram icon is present on page
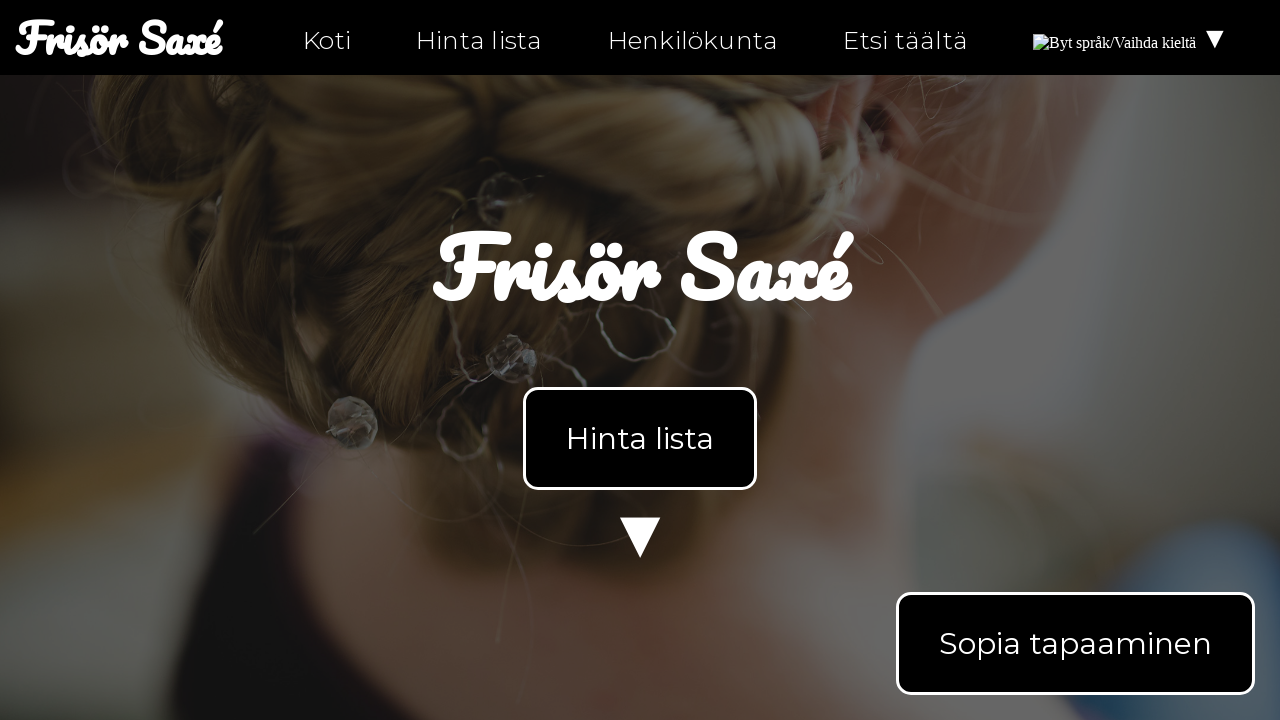

Retrieved href attribute for instagram icon
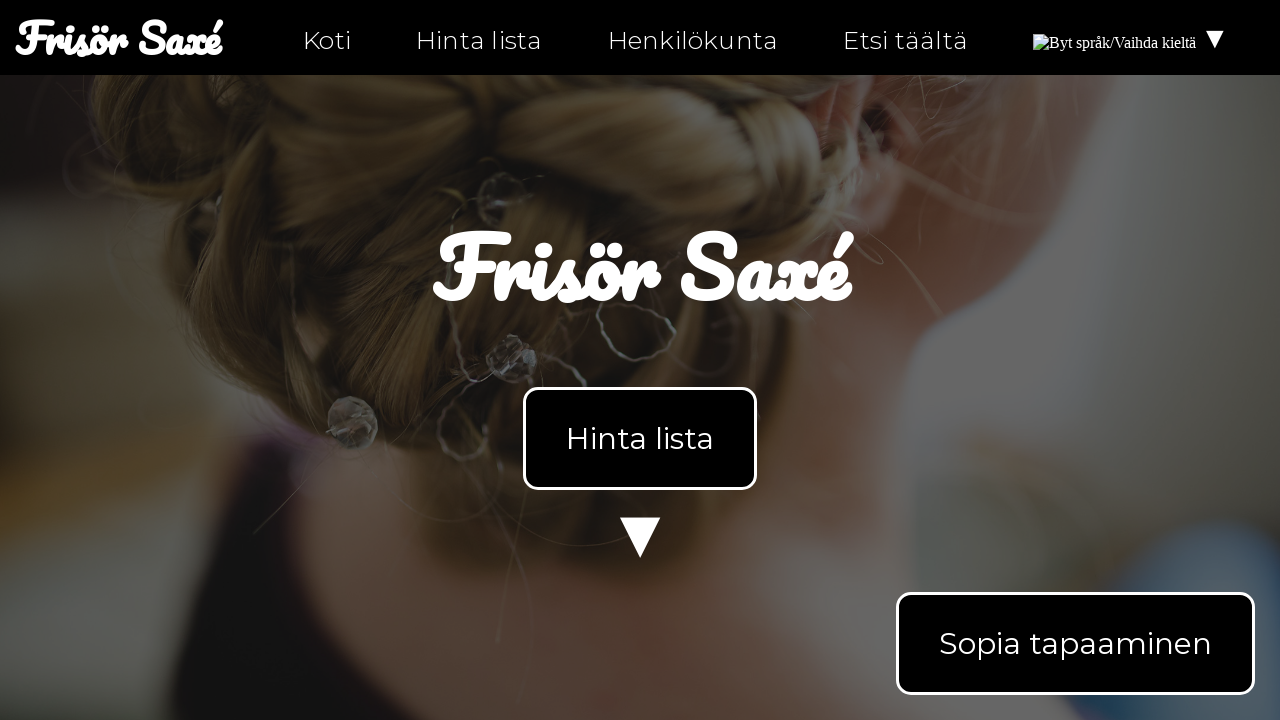

Verified instagram icon links to https://instagram.com/ntiuppsala
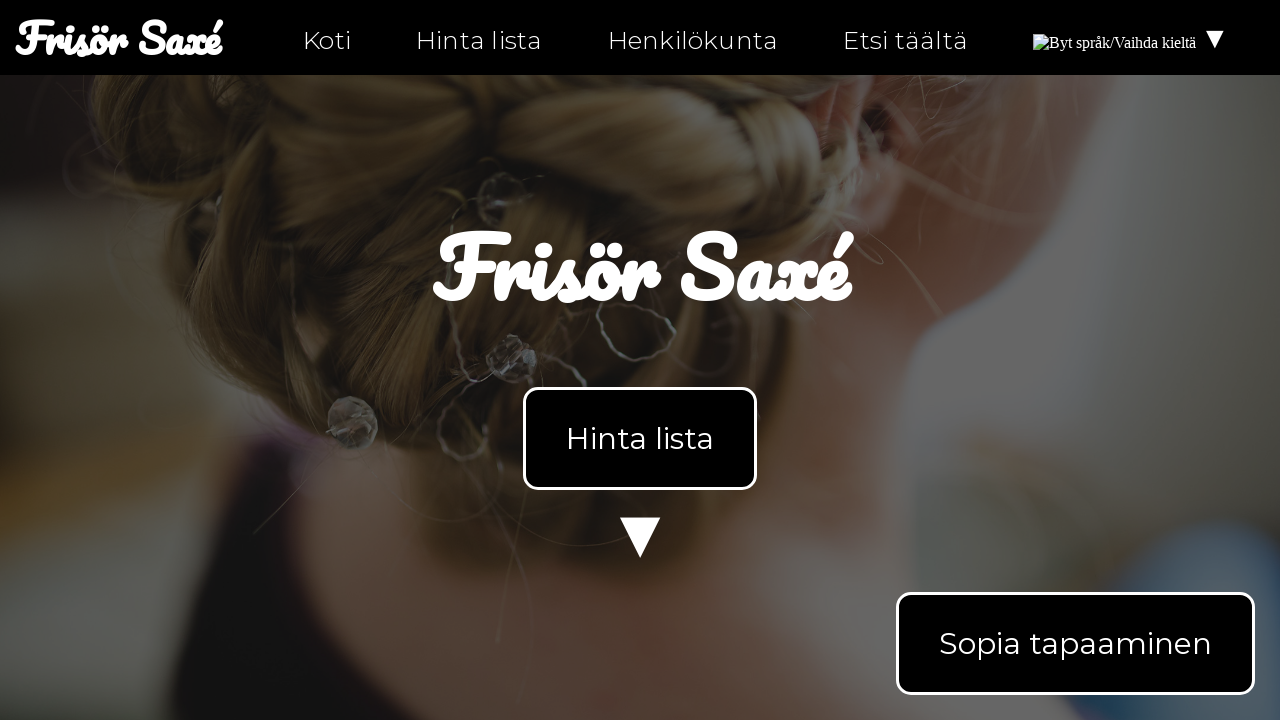

Located twitter icon element
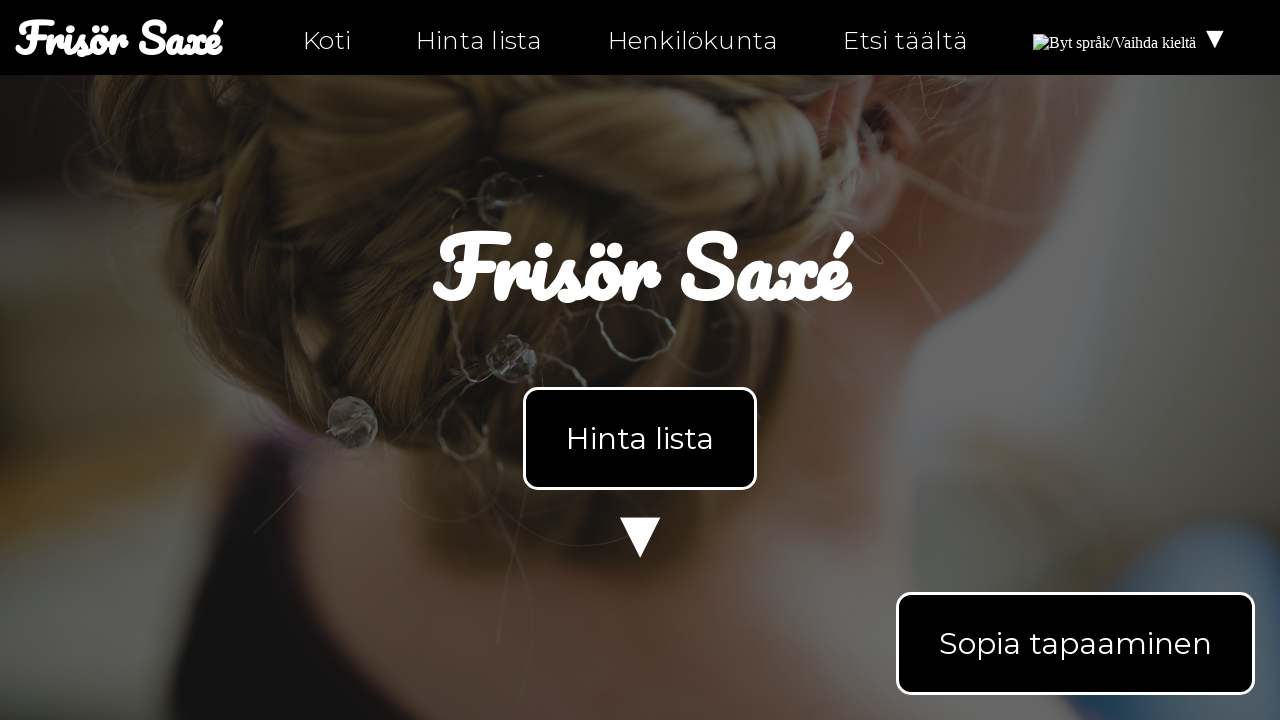

Verified twitter icon is present on page
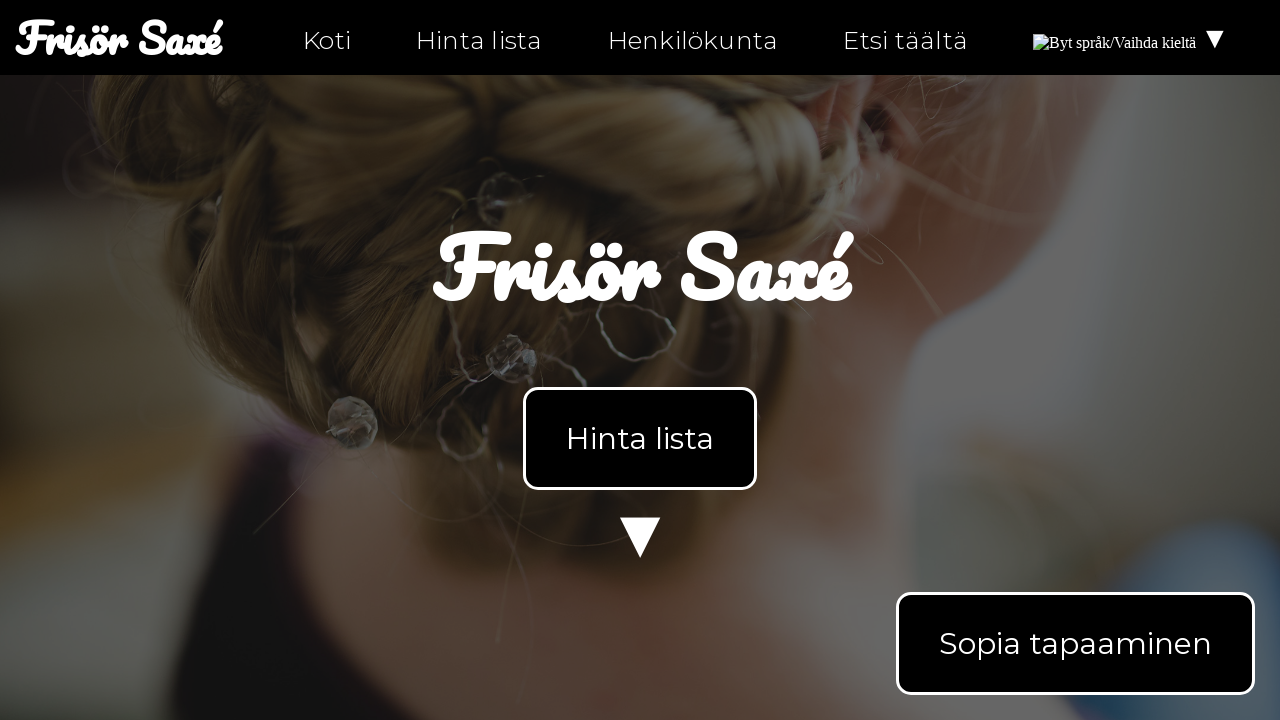

Retrieved href attribute for twitter icon
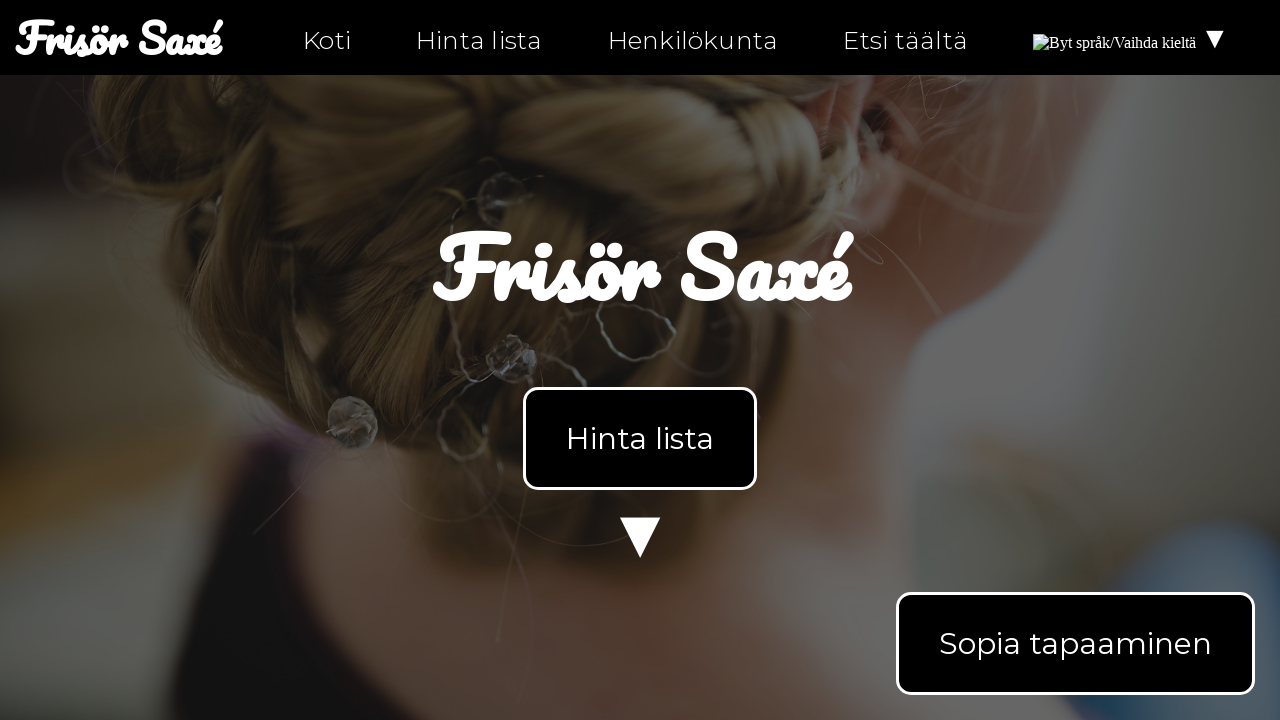

Verified twitter icon links to https://twitter.com/ntiuppsala
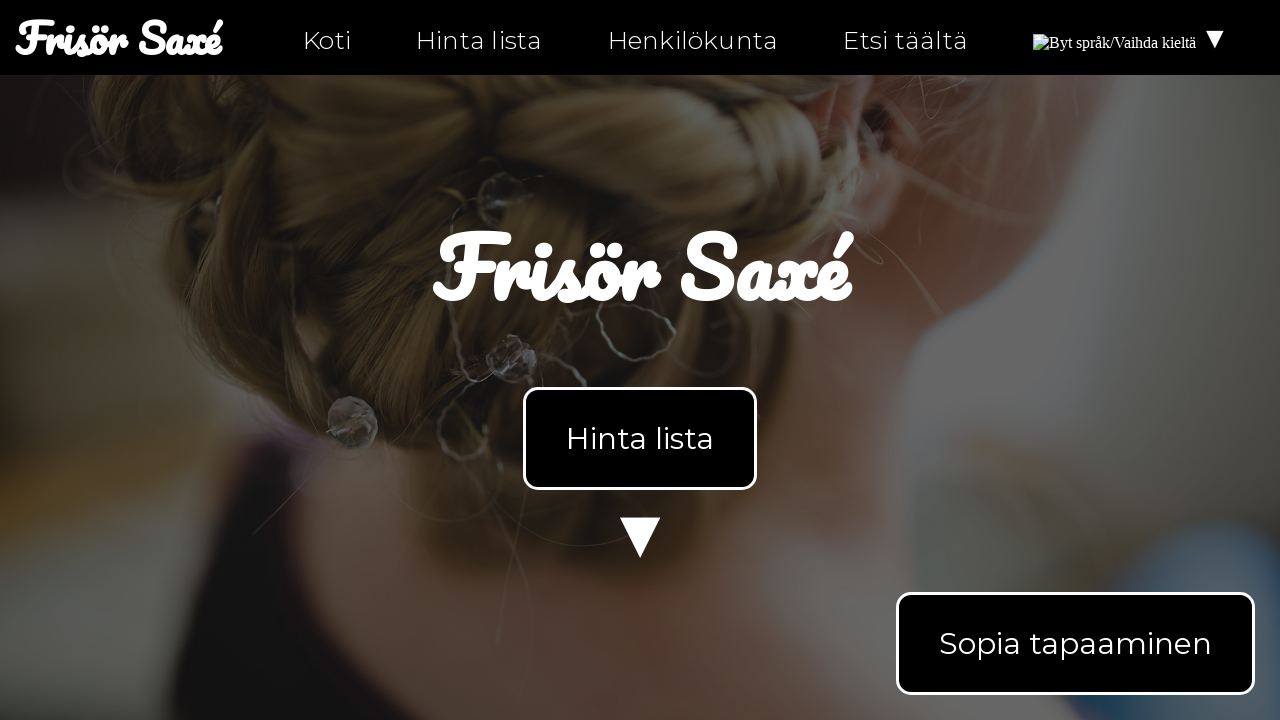

Navigated to personal-fi.html page
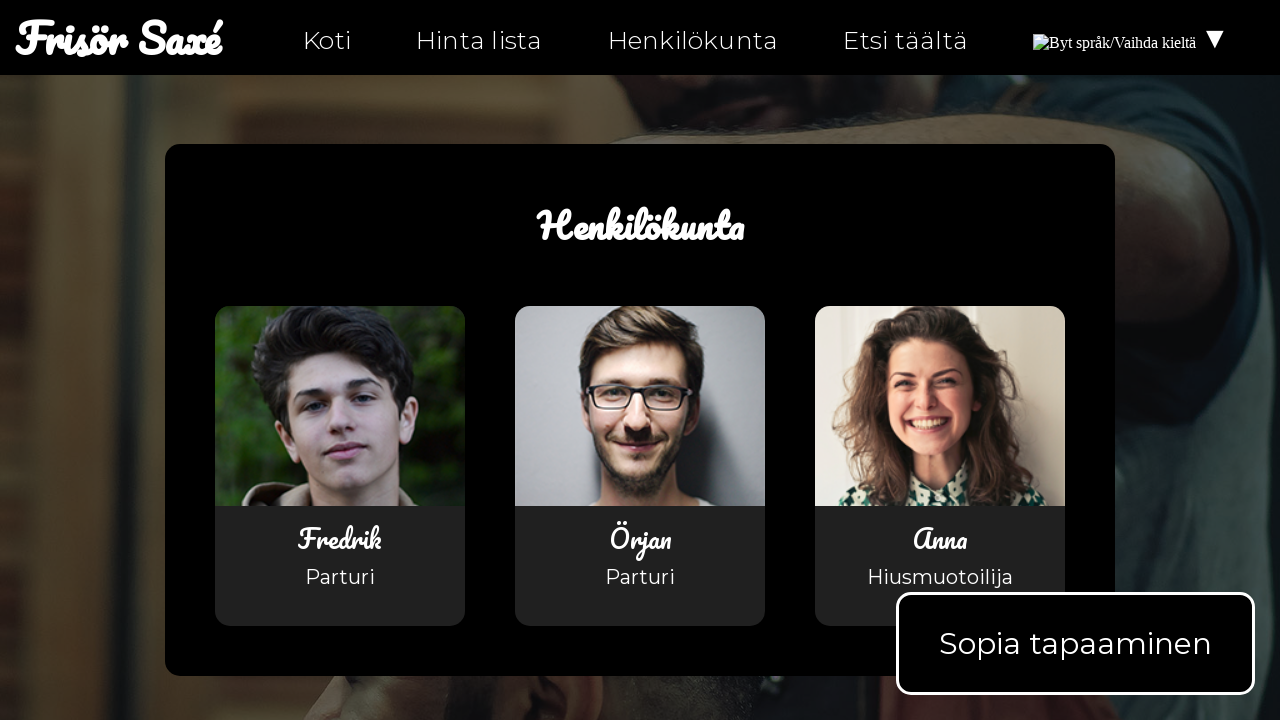

Located facebook icon element on personal-fi.html
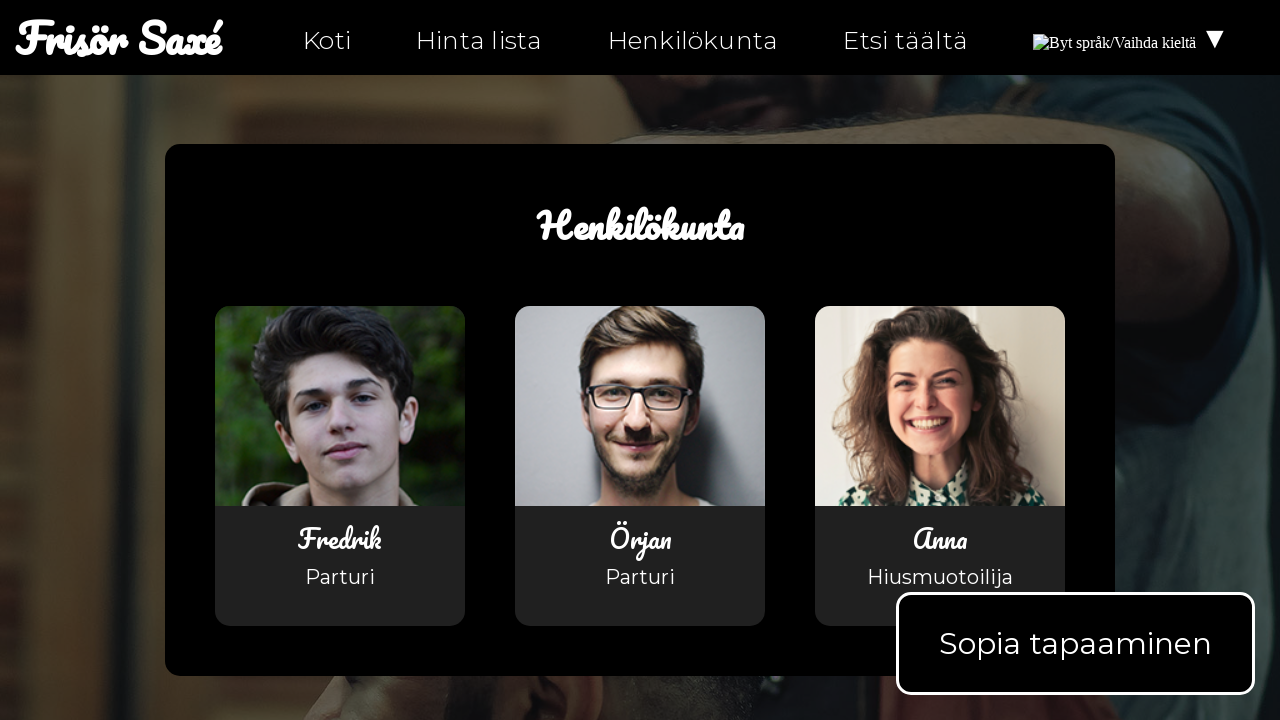

Verified facebook icon is present on personal-fi.html
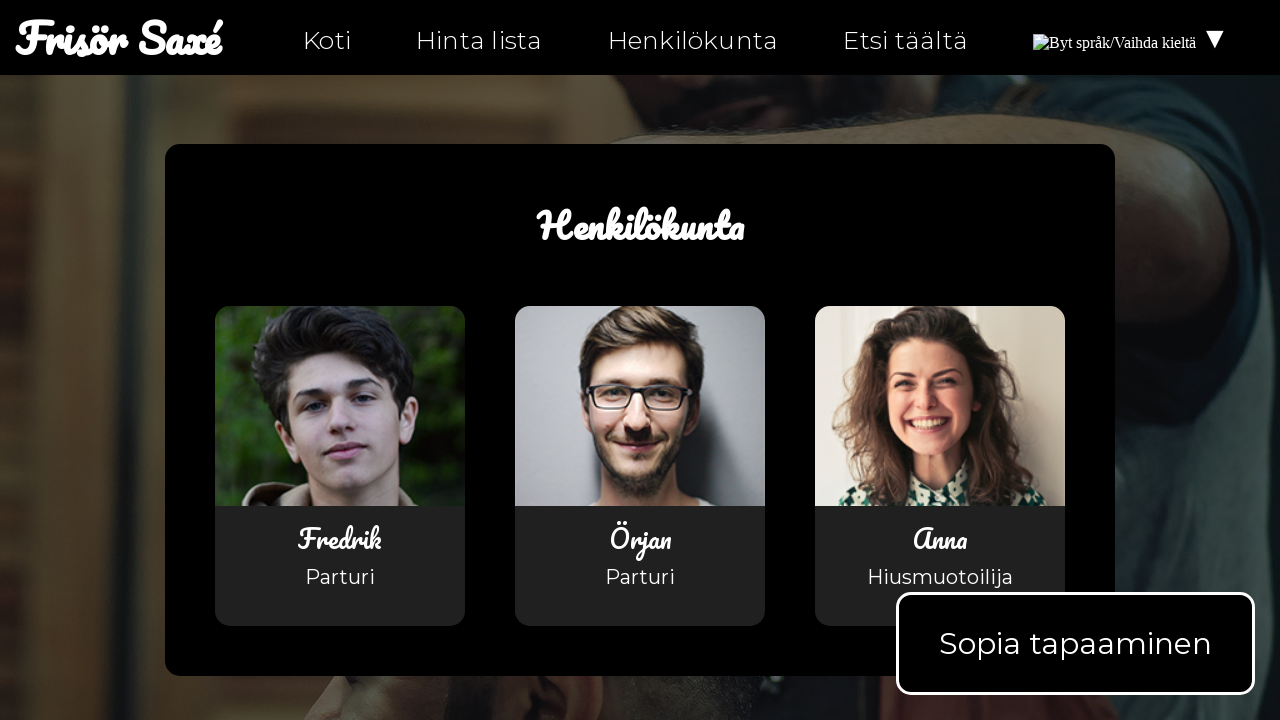

Located instagram icon element on personal-fi.html
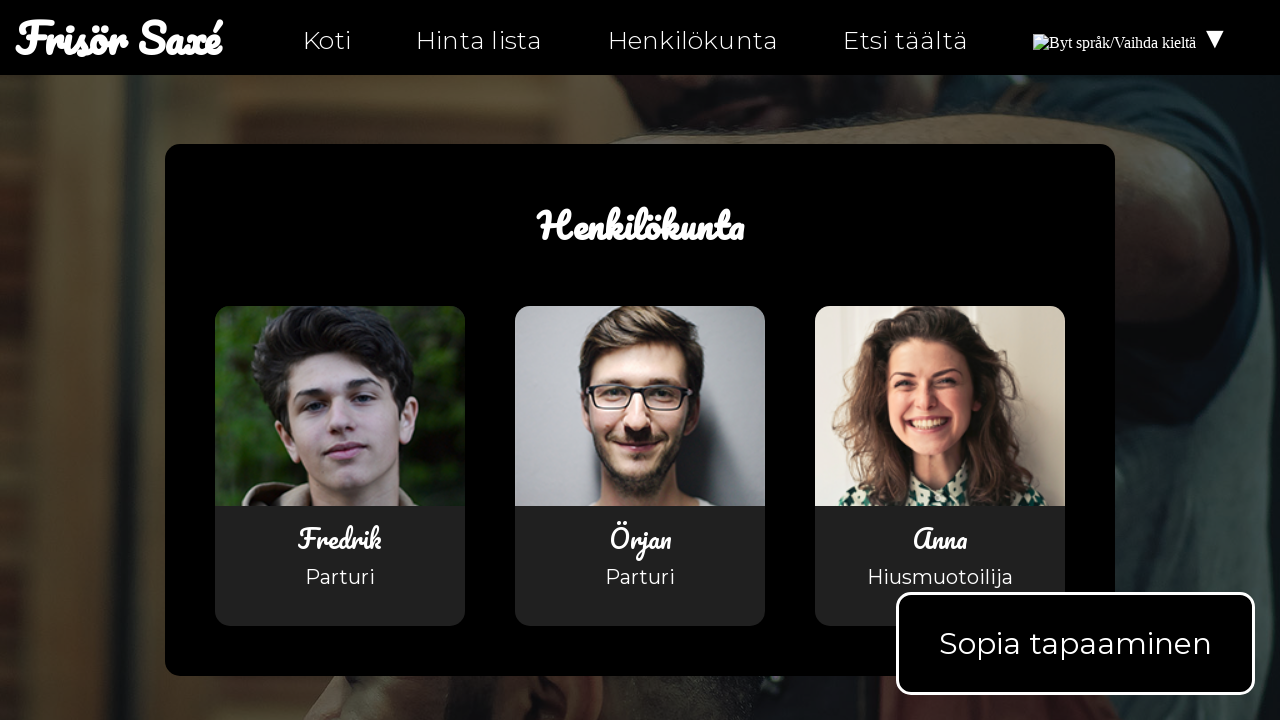

Verified instagram icon is present on personal-fi.html
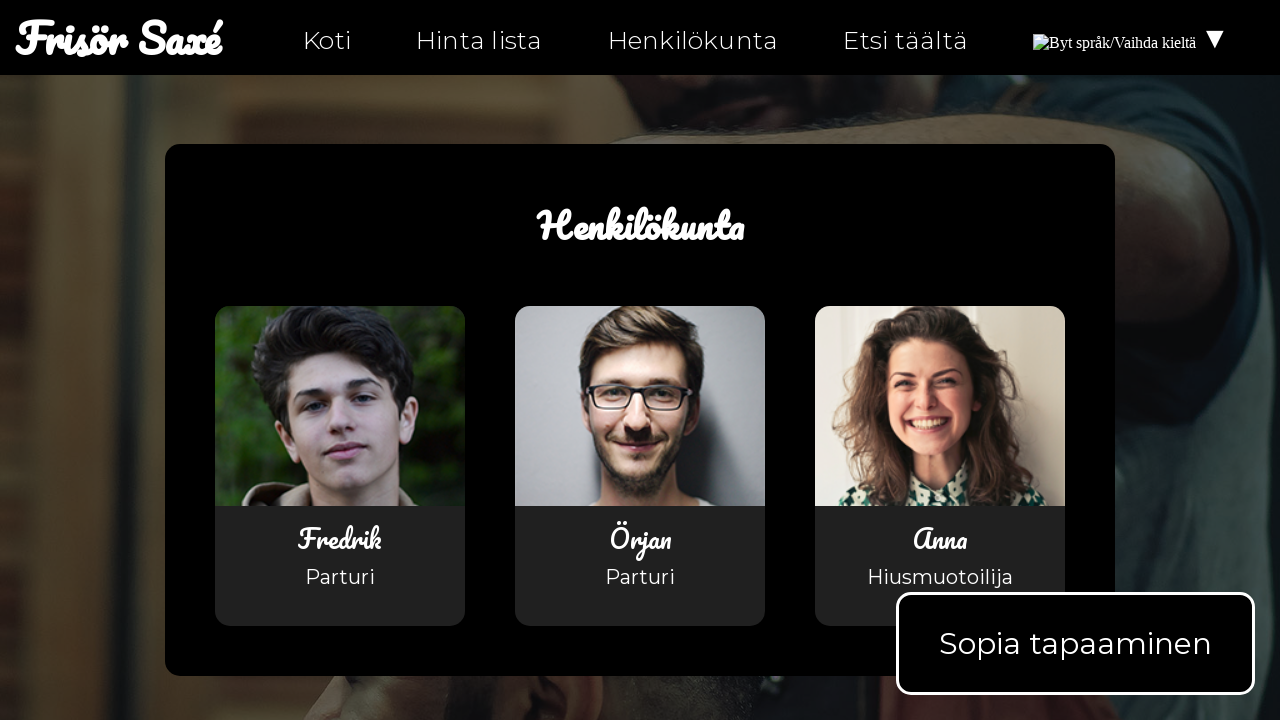

Located twitter icon element on personal-fi.html
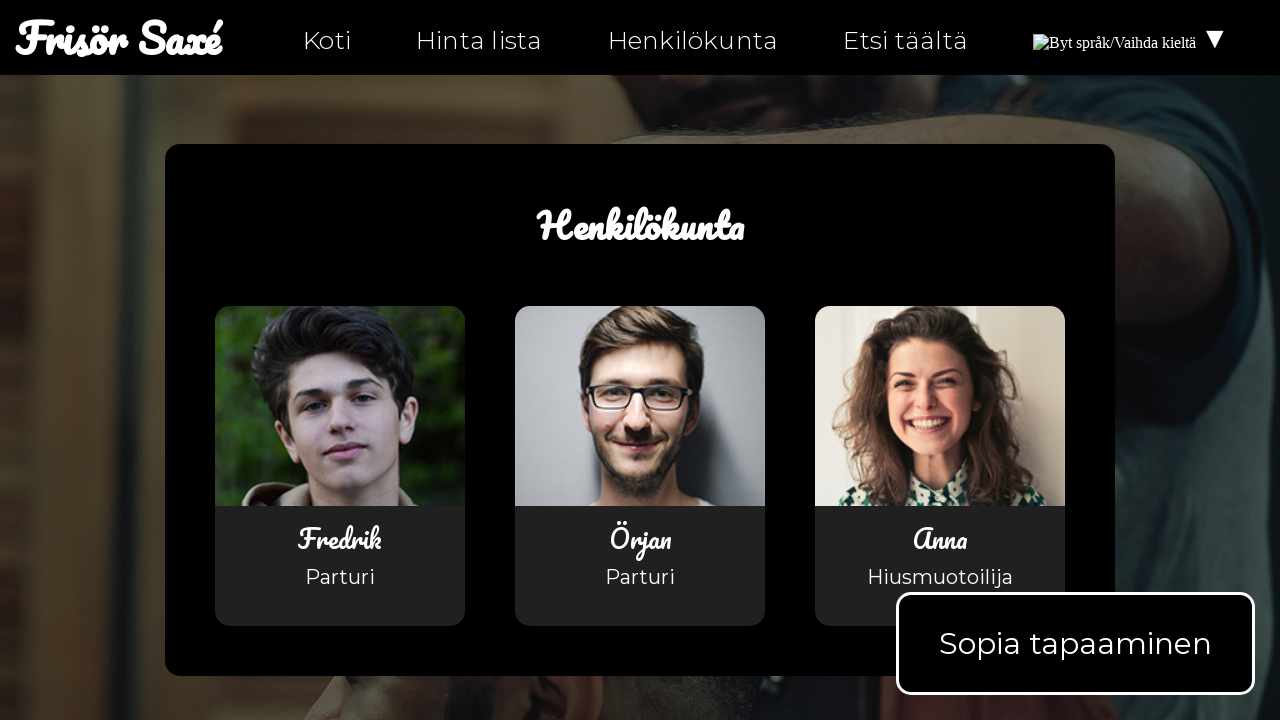

Verified twitter icon is present on personal-fi.html
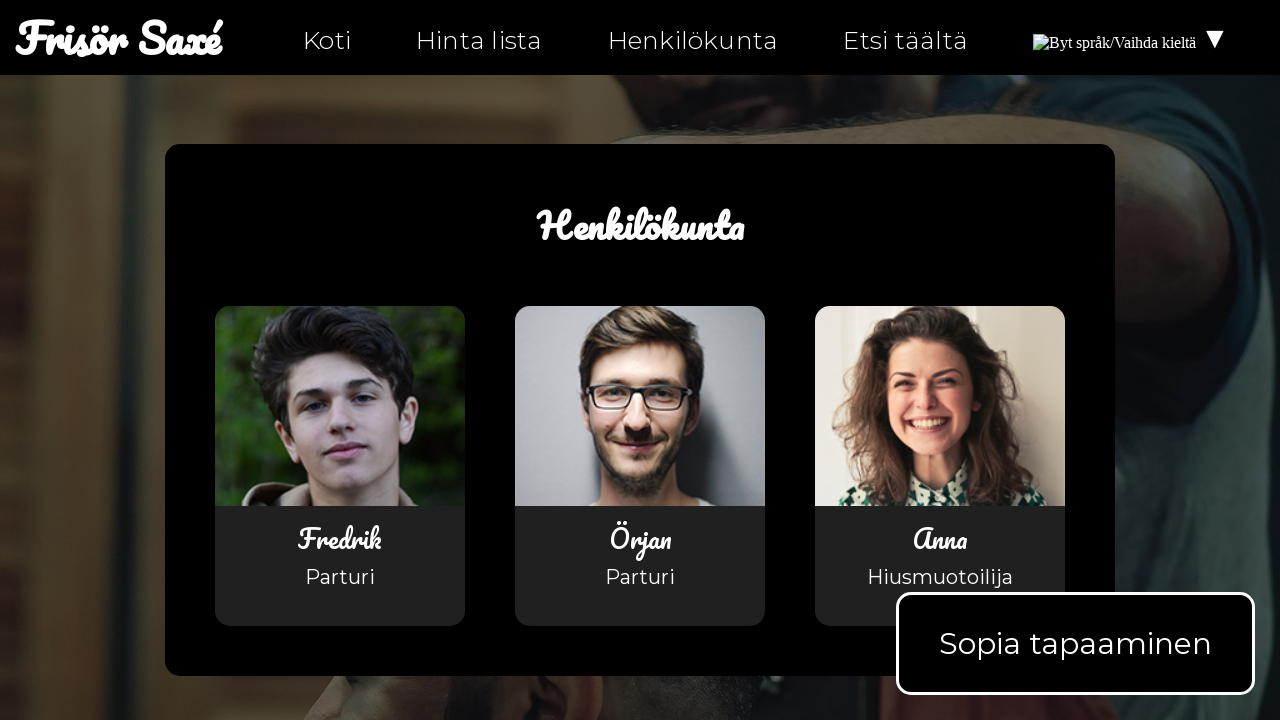

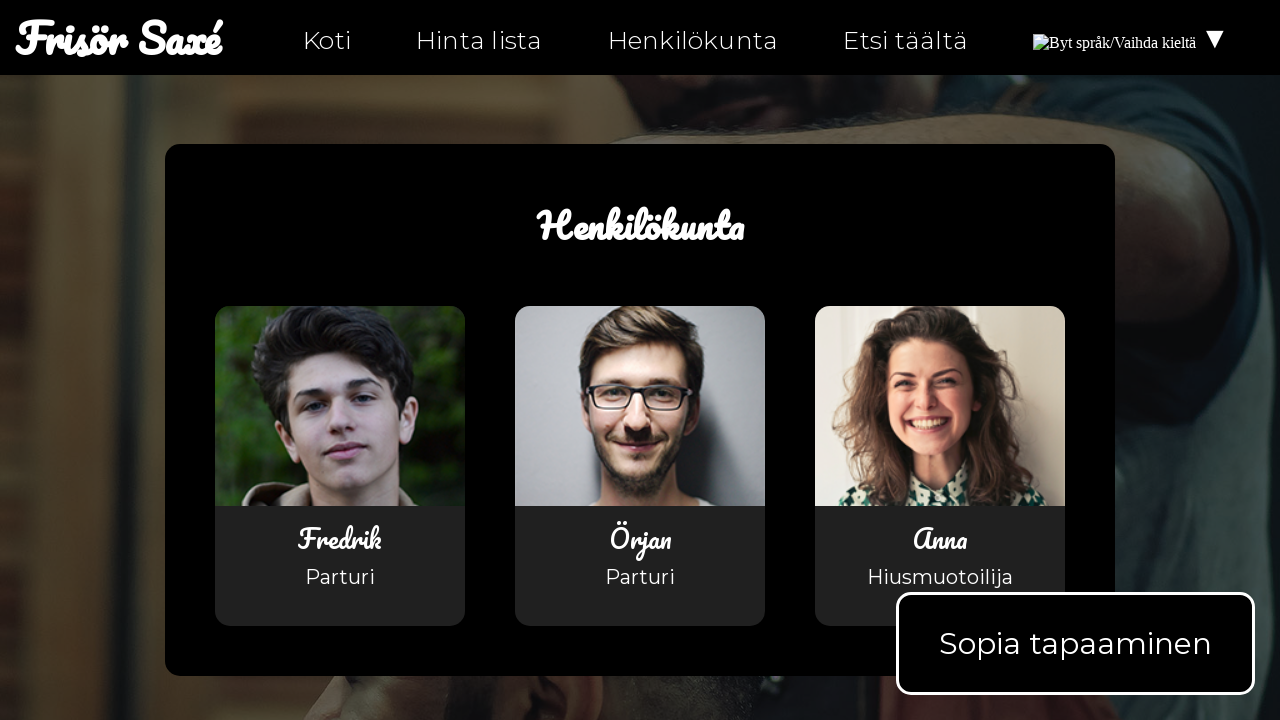